Tests marking all todo items as completed using the toggle-all checkbox

Starting URL: https://demo.playwright.dev/todomvc

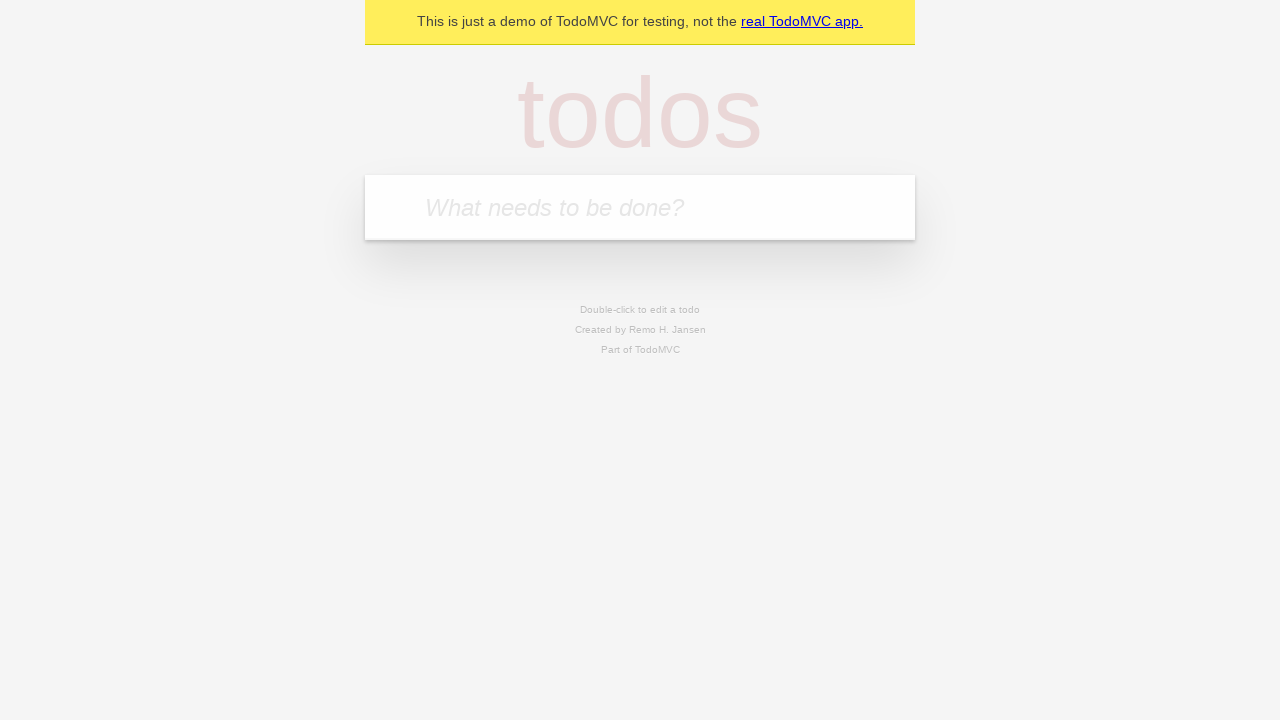

Filled new todo field with 'buy some cheese' on .new-todo
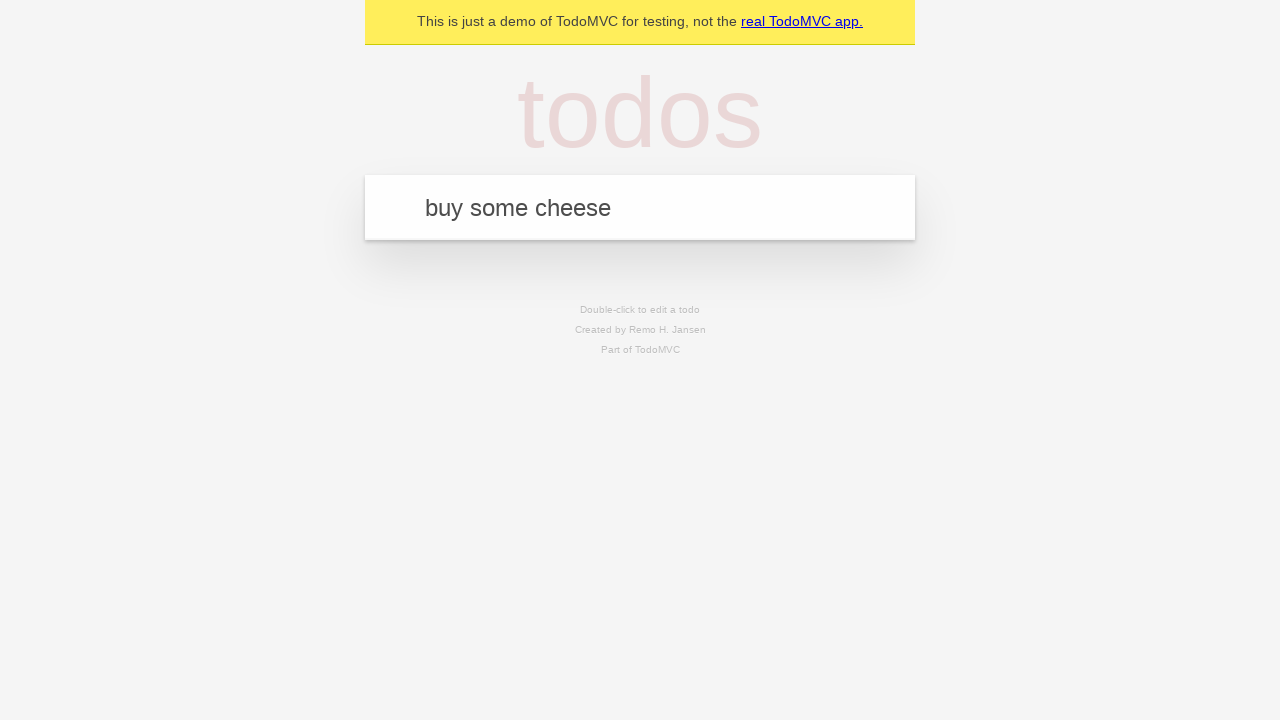

Pressed Enter to add first todo item on .new-todo
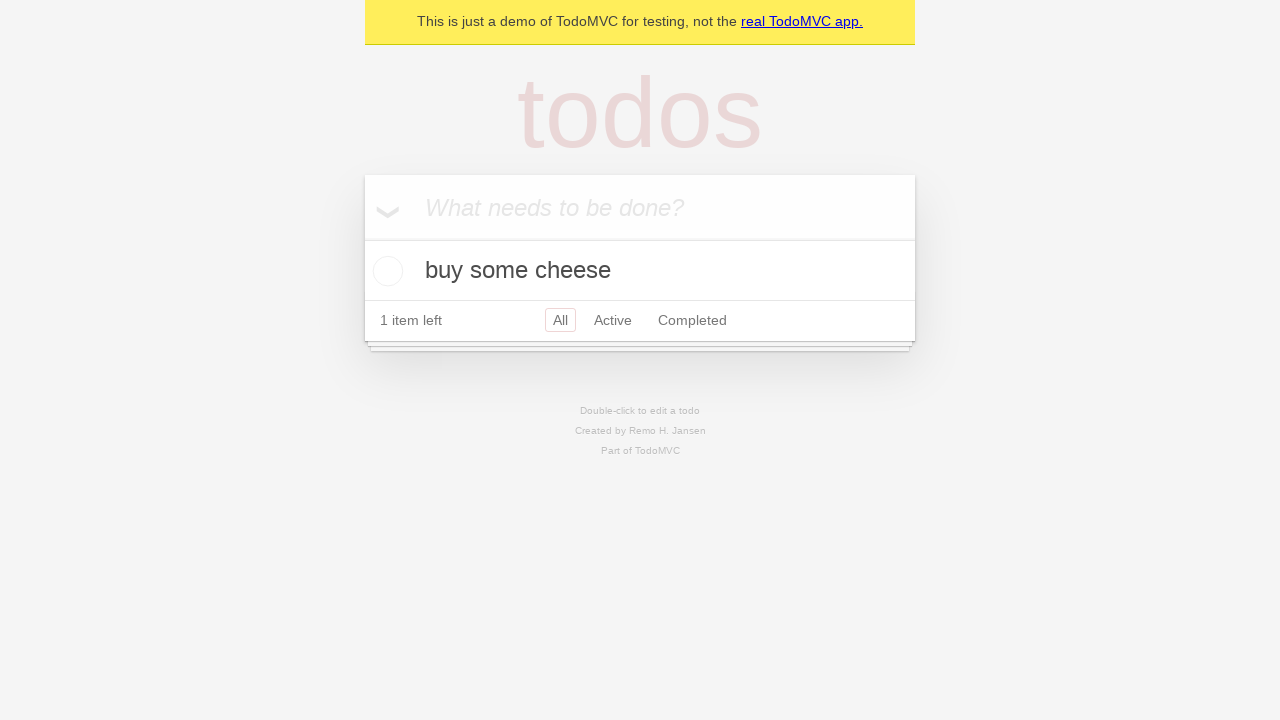

Filled new todo field with 'feed the cat' on .new-todo
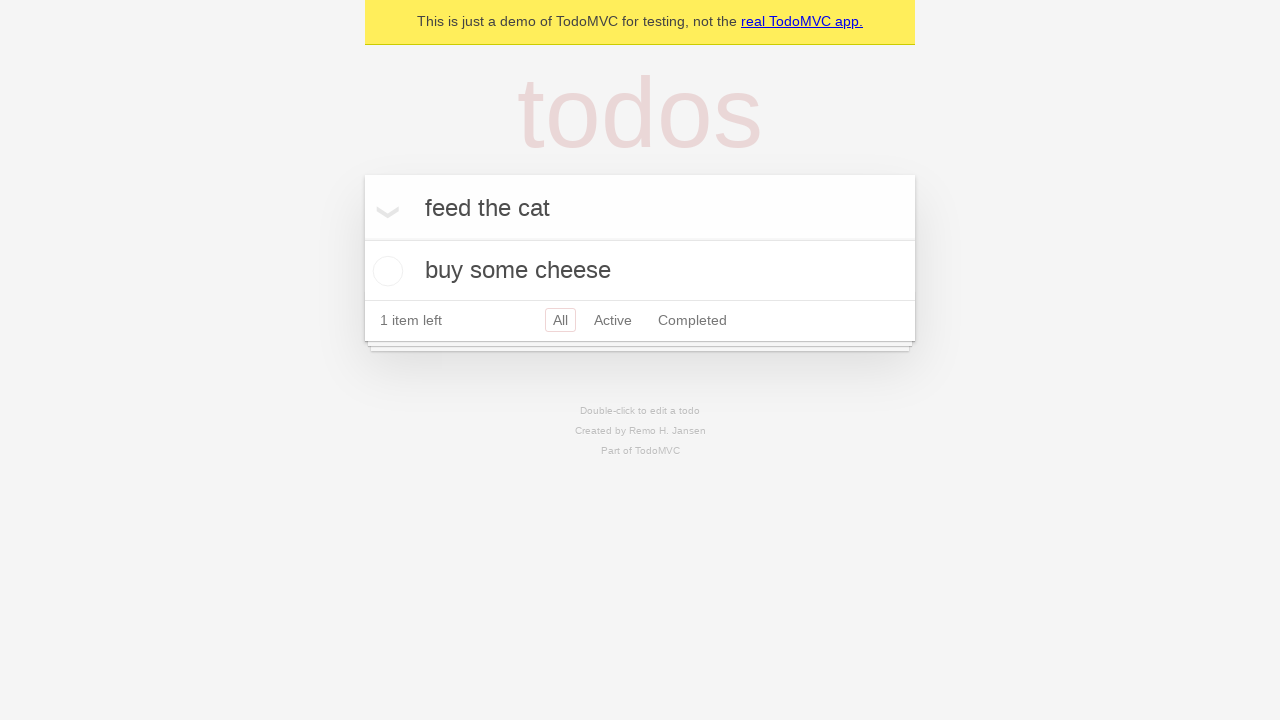

Pressed Enter to add second todo item on .new-todo
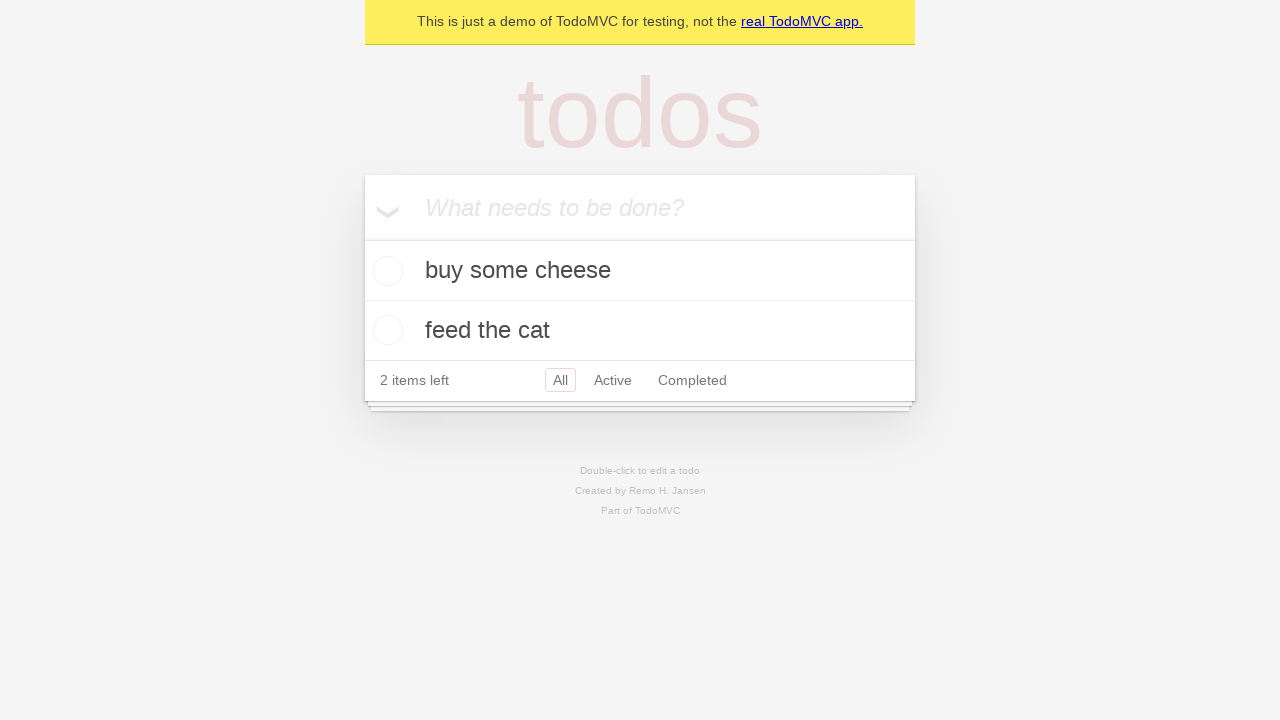

Filled new todo field with 'book a doctors appointment' on .new-todo
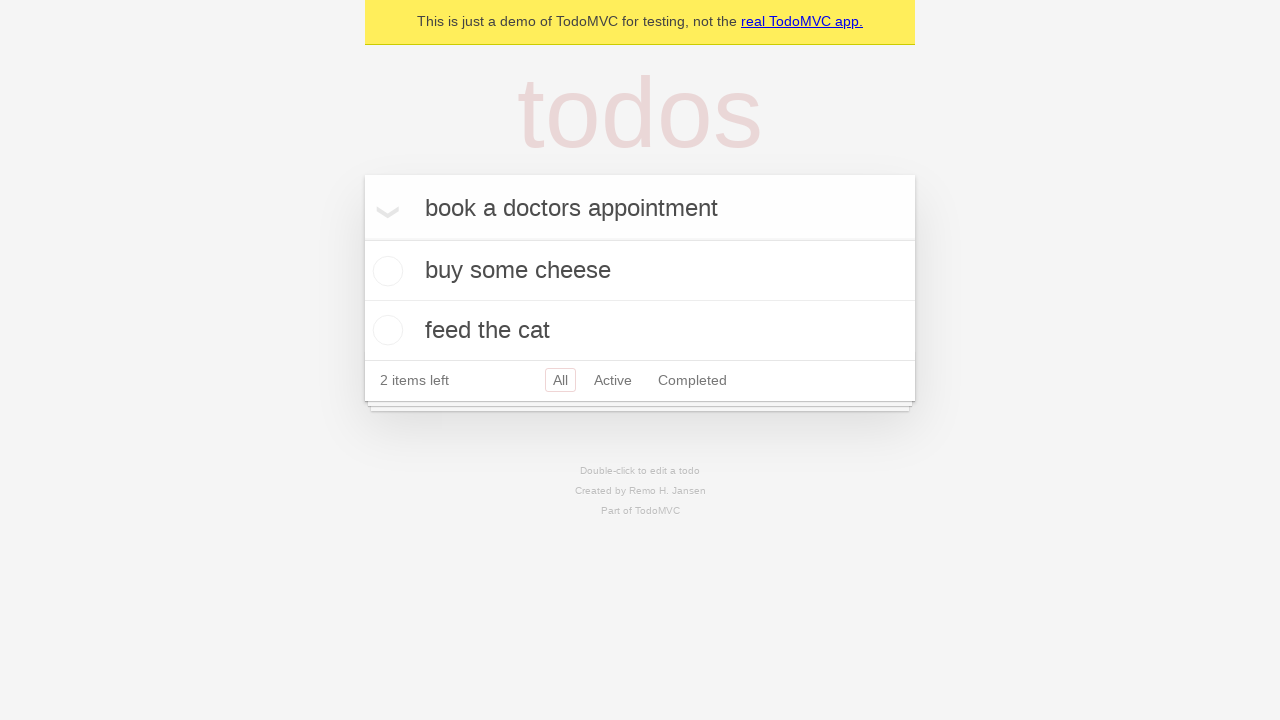

Pressed Enter to add third todo item on .new-todo
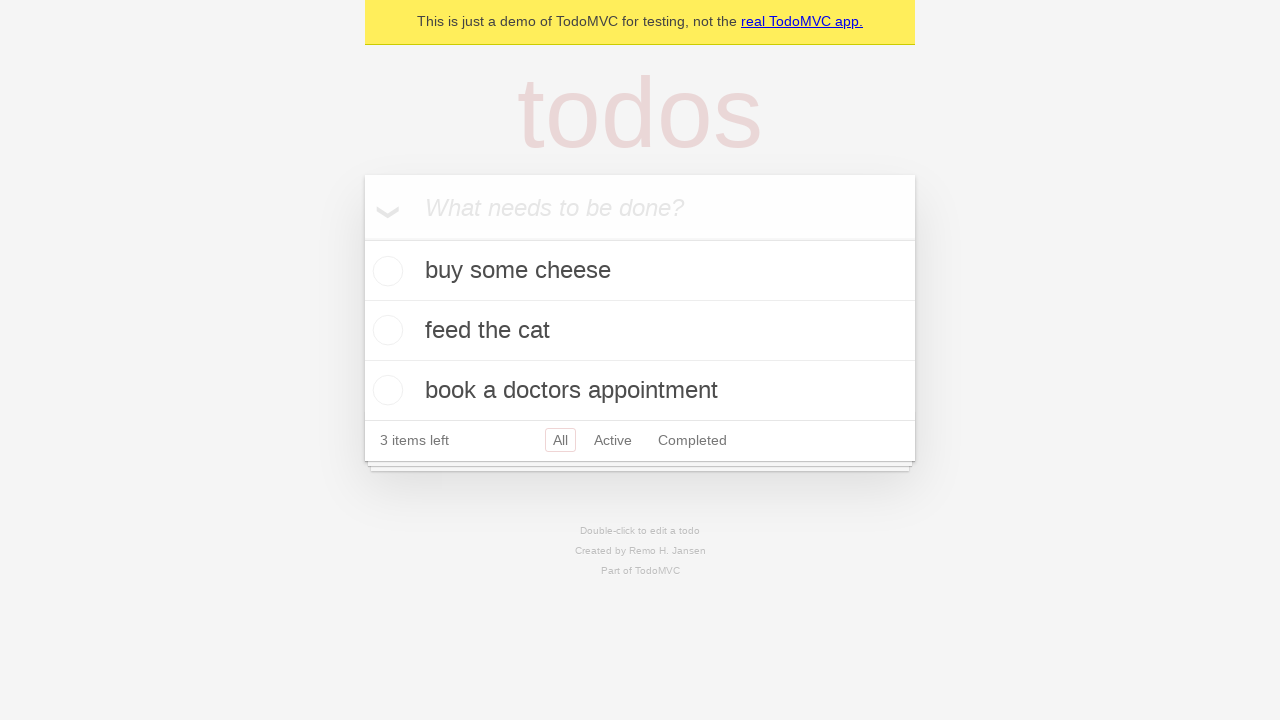

Clicked toggle-all checkbox to mark all items as completed at (362, 238) on .toggle-all
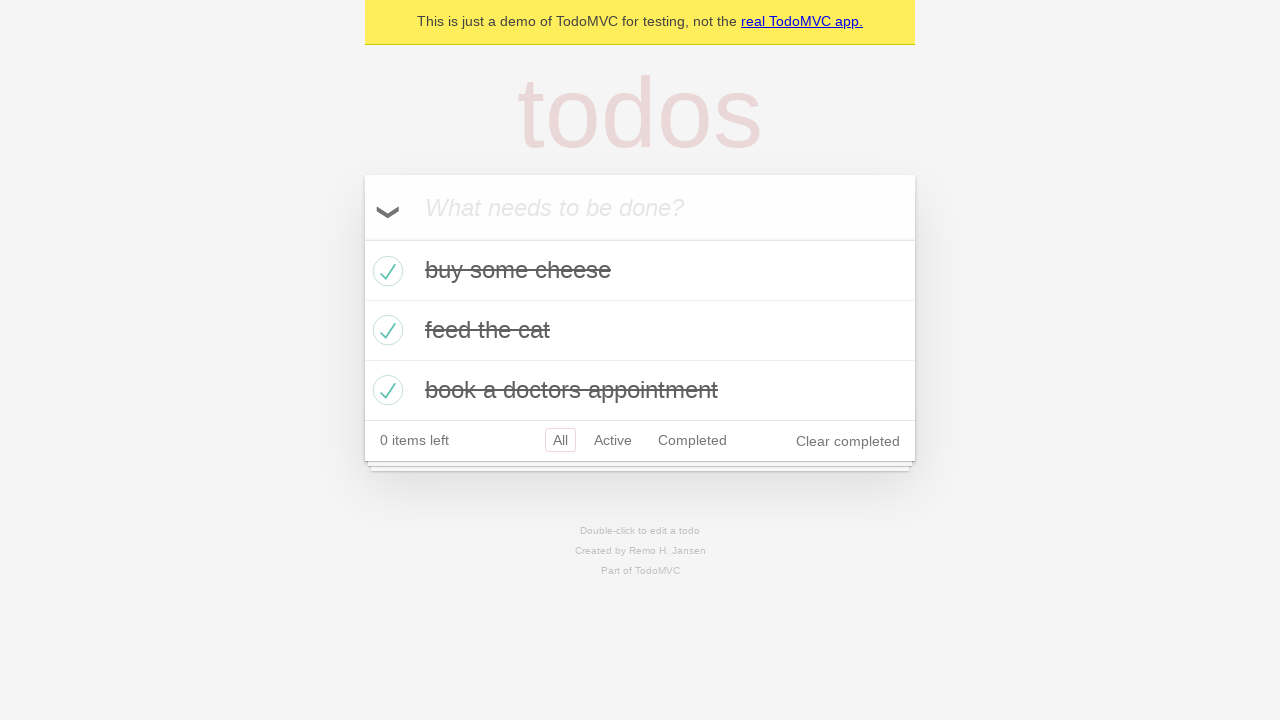

Waited for all todo items to be marked with completed class
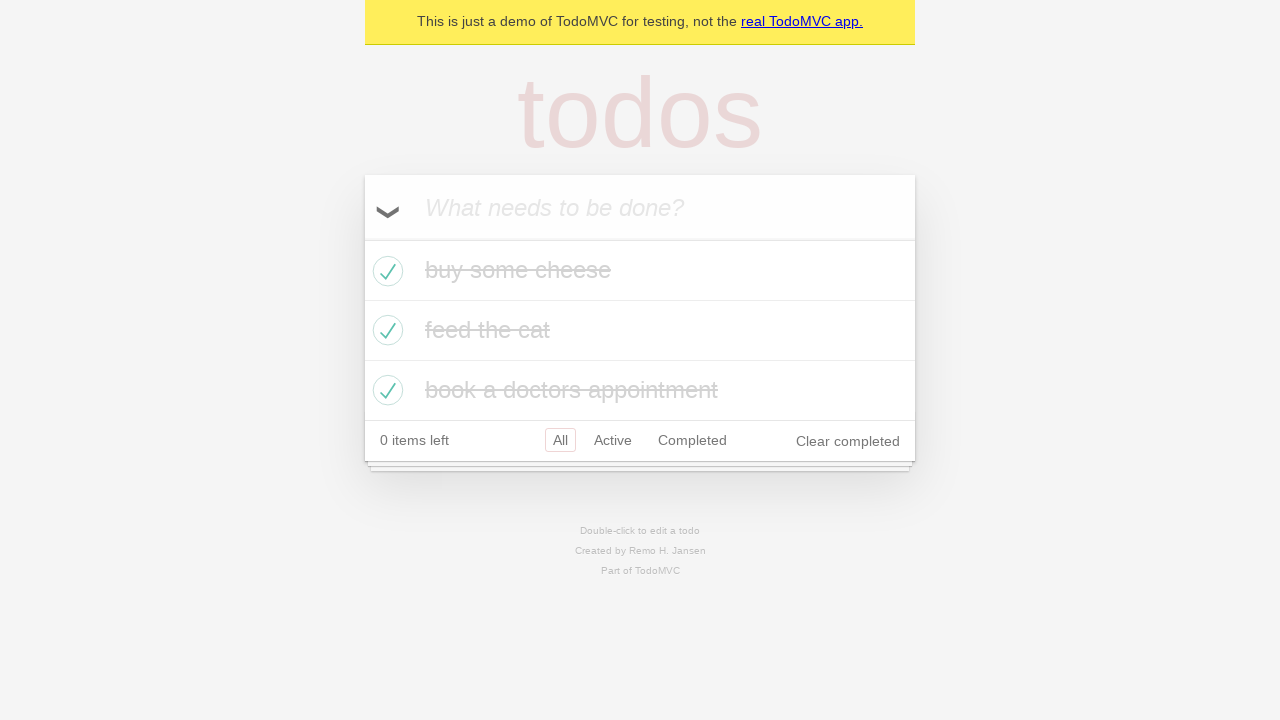

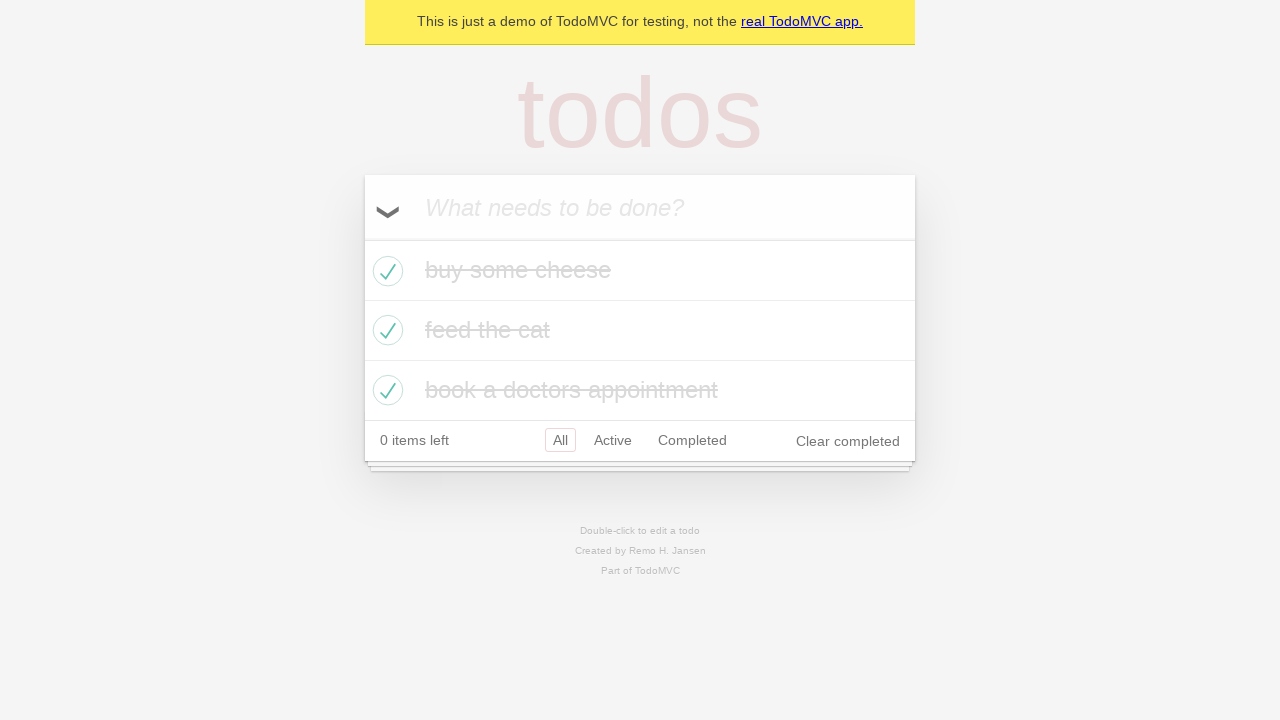